Tests navigation to the Shop page by clicking the Shop tab in the top menu and verifying the page loads correctly with the expected header text.

Starting URL: https://demo.testarchitect.com/

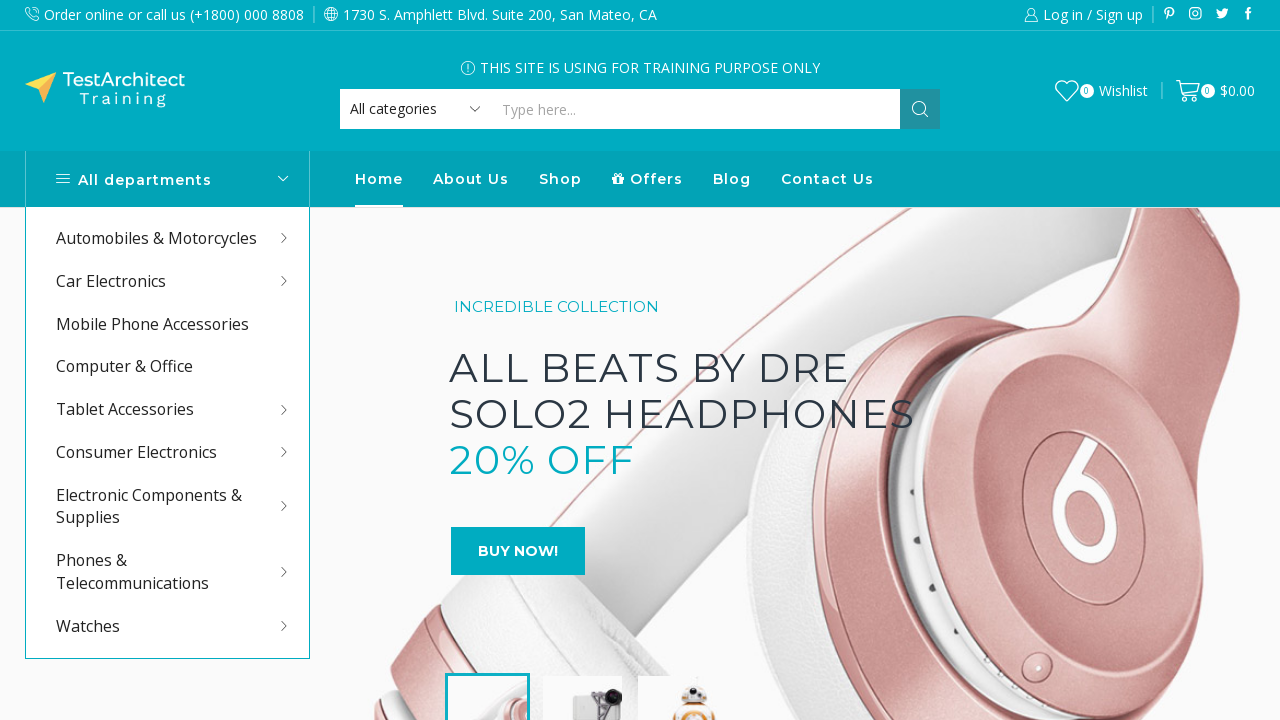

Clicked Shop tab in top navigation menu at (560, 179) on #menu-item-5578
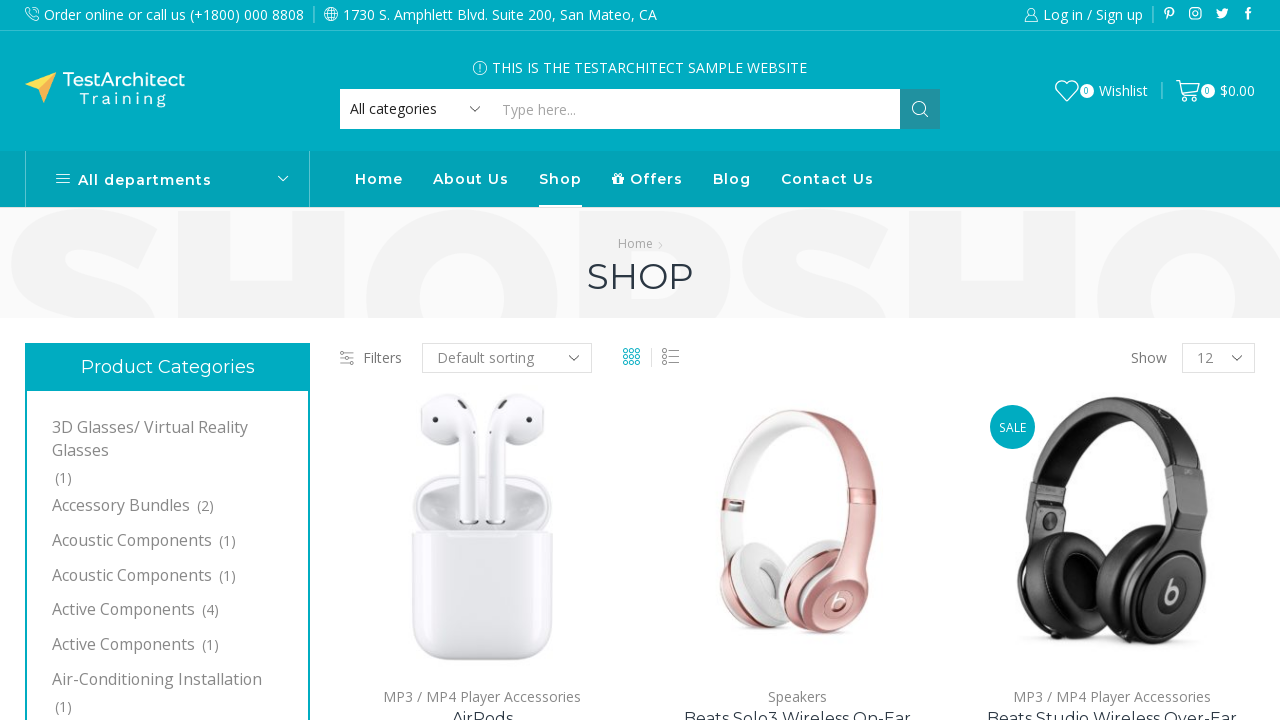

Waited for h1 header to load on Shop page
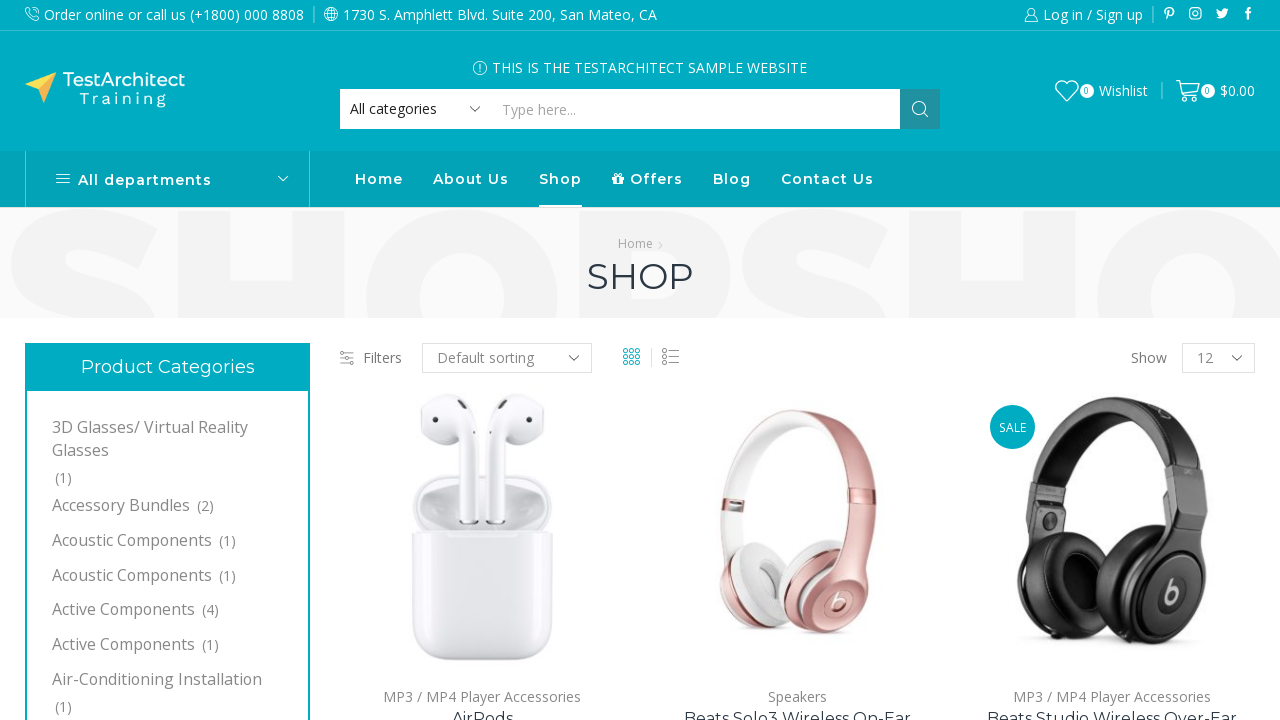

Verified h1 header contains 'Shop' text
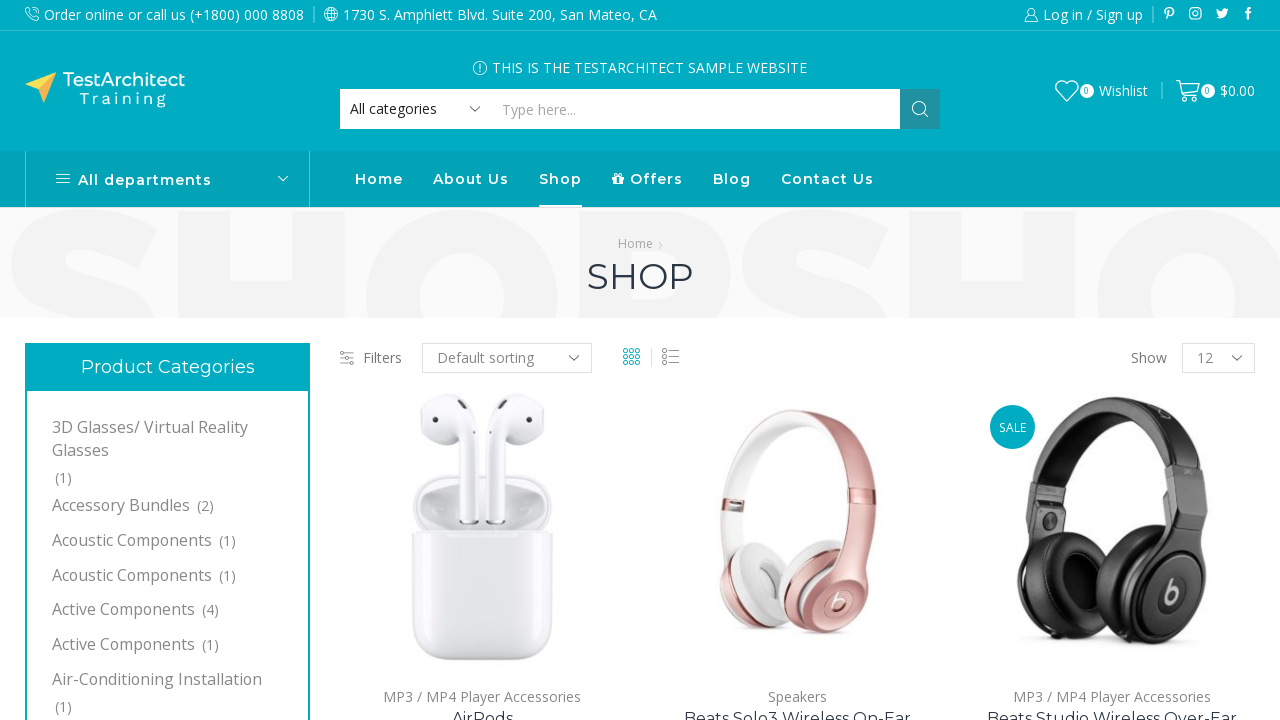

Verified URL contains '/shop' path
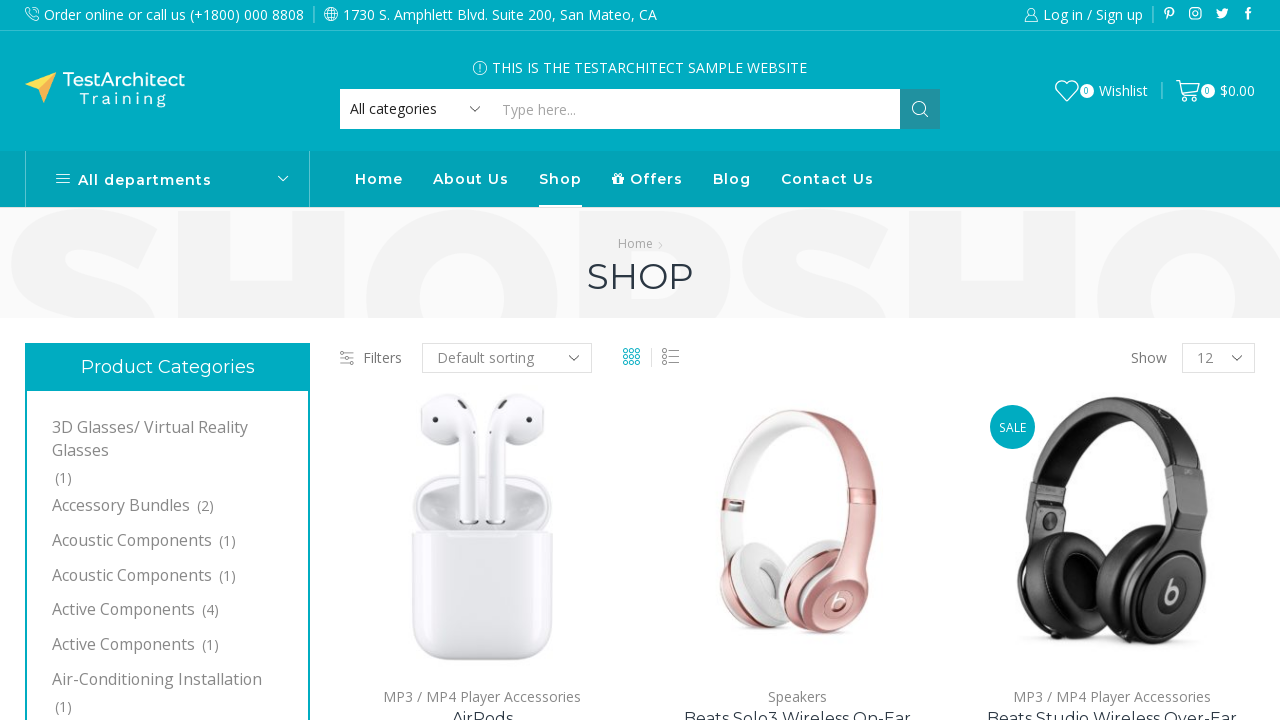

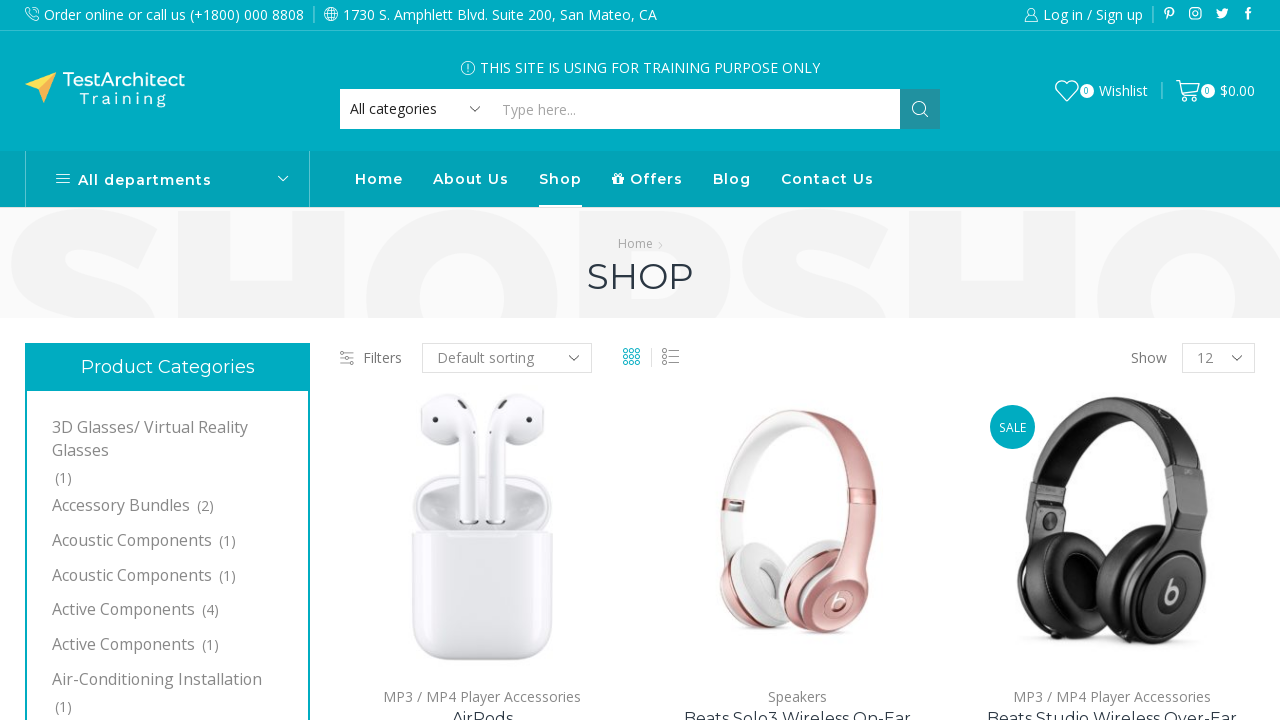